Tests clicking the Info button on the buttons demo page

Starting URL: https://formy-project.herokuapp.com/buttons

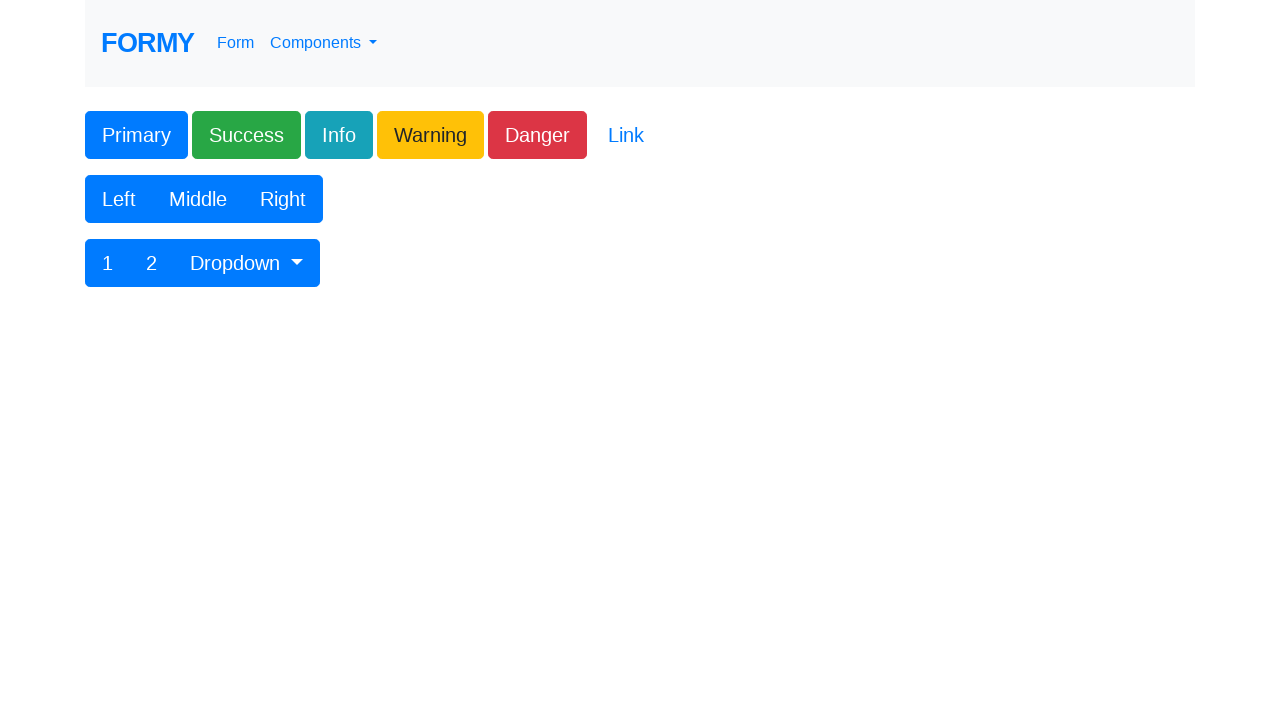

Navigated to buttons demo page
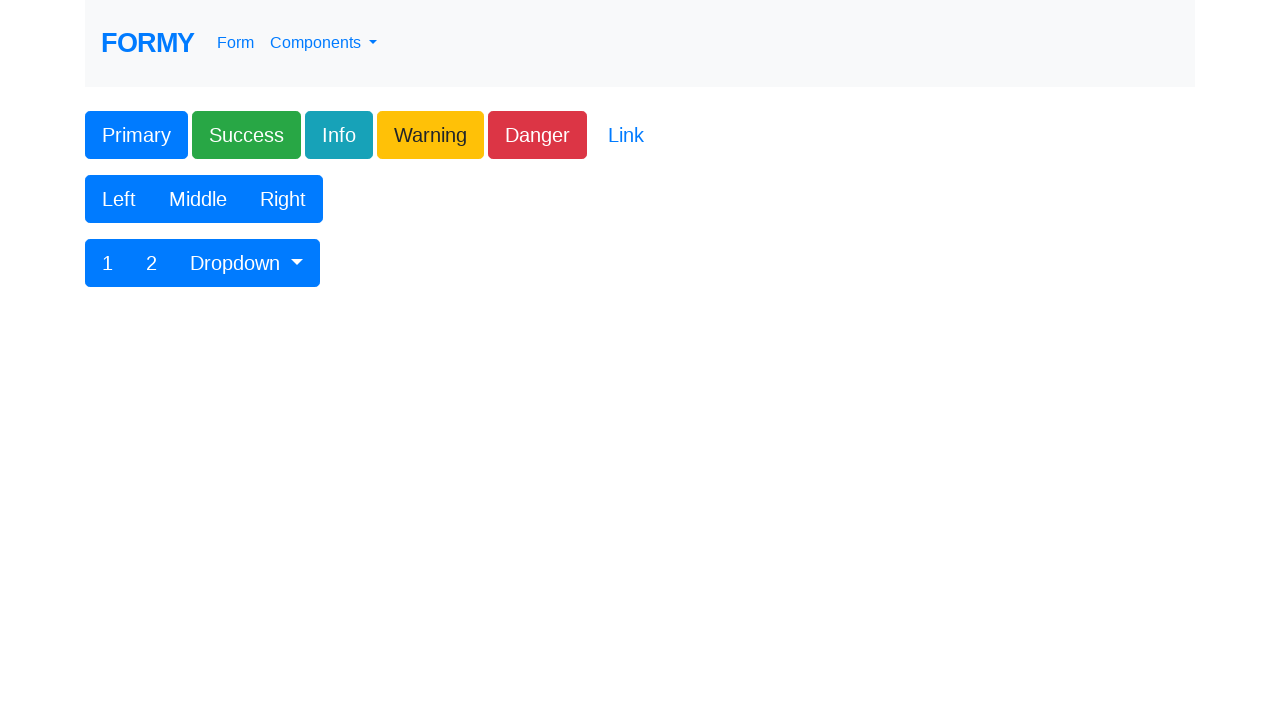

Clicked the Info button at (339, 135) on xpath=//button[@class='btn btn-lg btn-info']
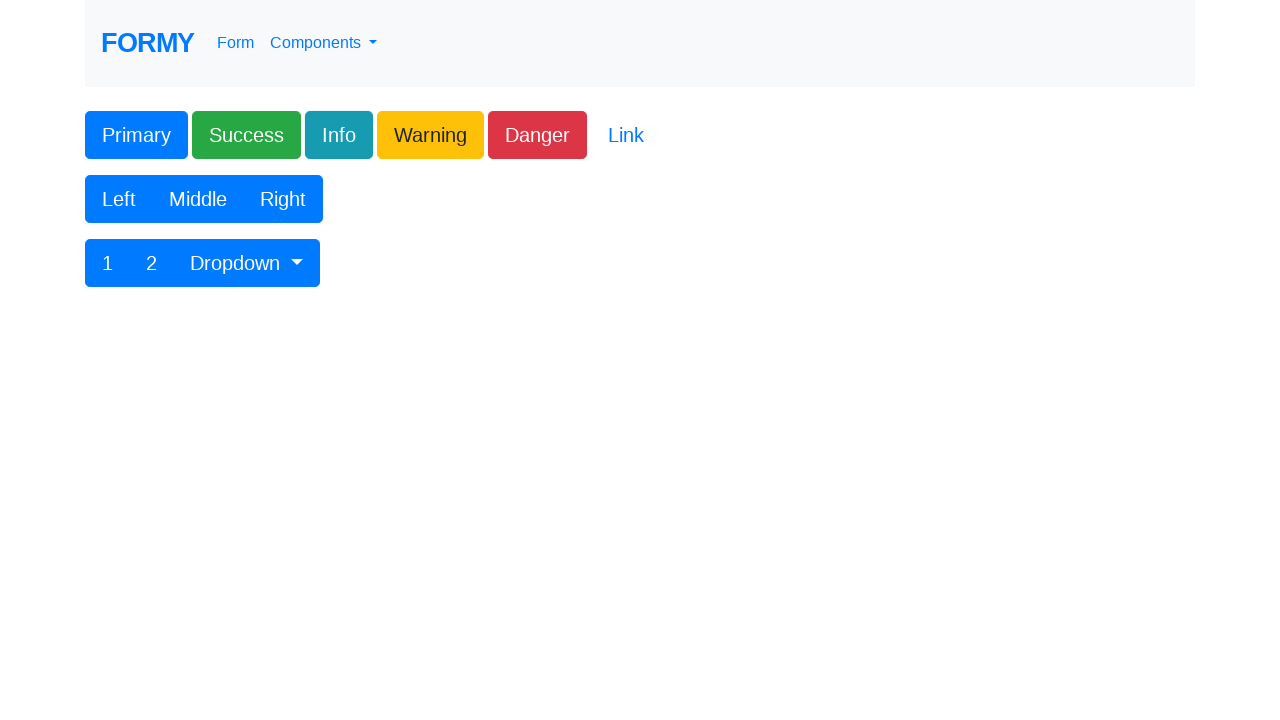

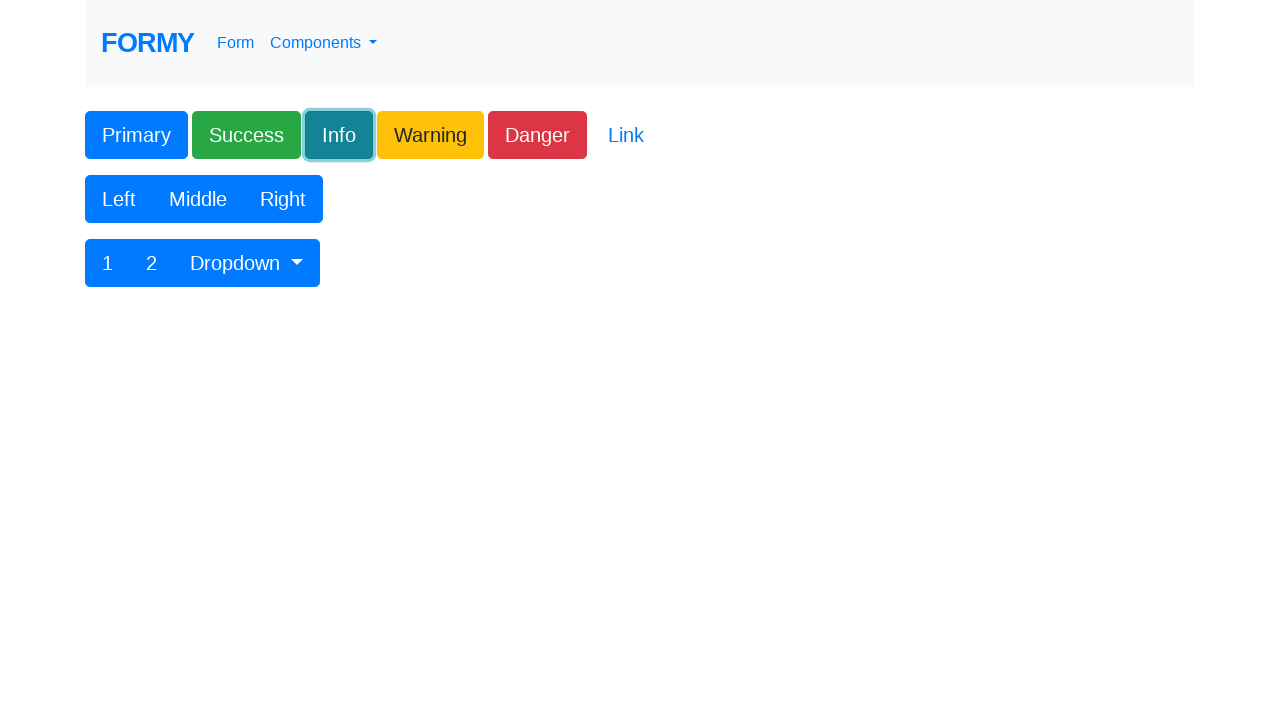